Tests window handling by clicking a link that opens a new window, then switches to the new window and verifies it contains expected content

Starting URL: https://the-internet.herokuapp.com/windows

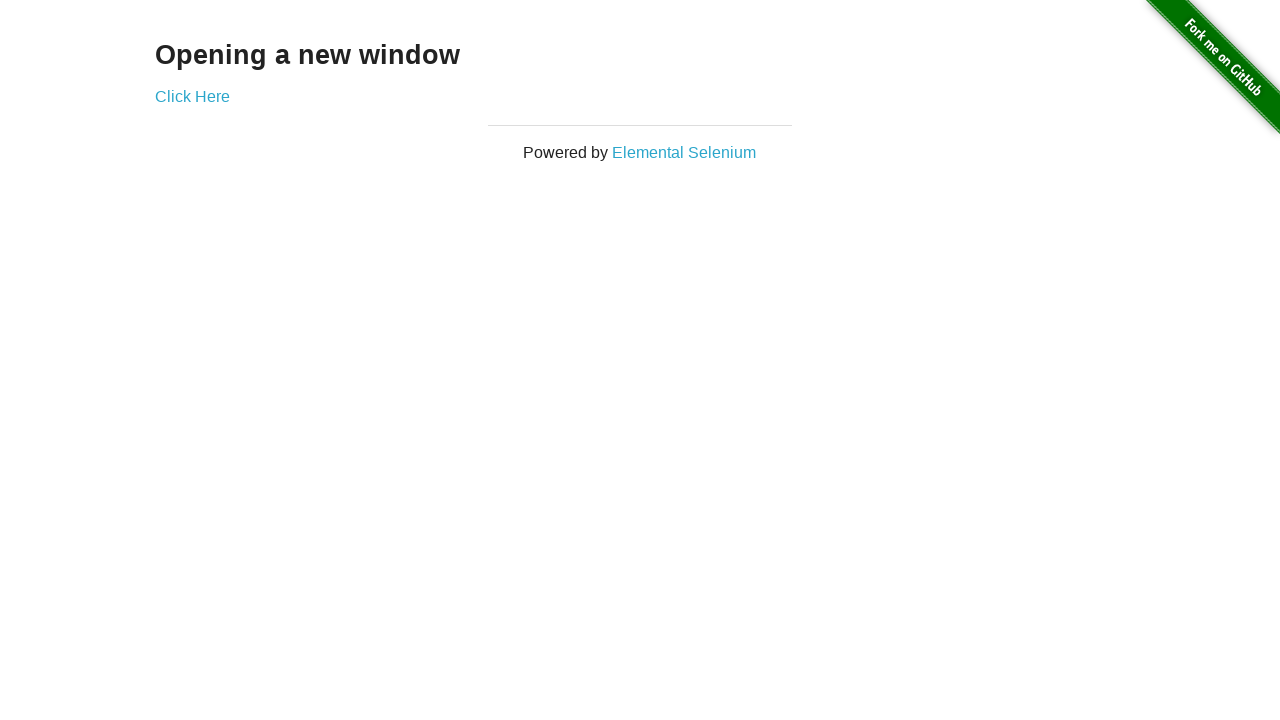

Clicked 'Click Here' link to open new window at (192, 96) on text=Click Here
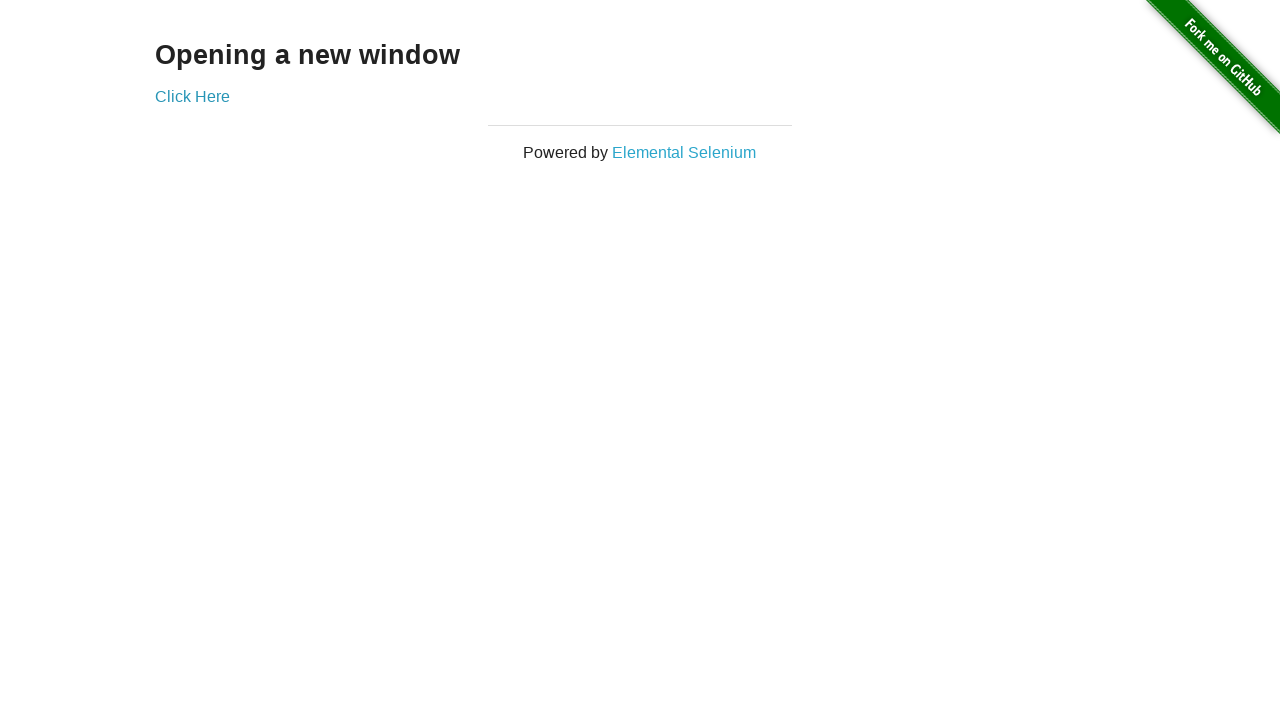

Captured new window handle
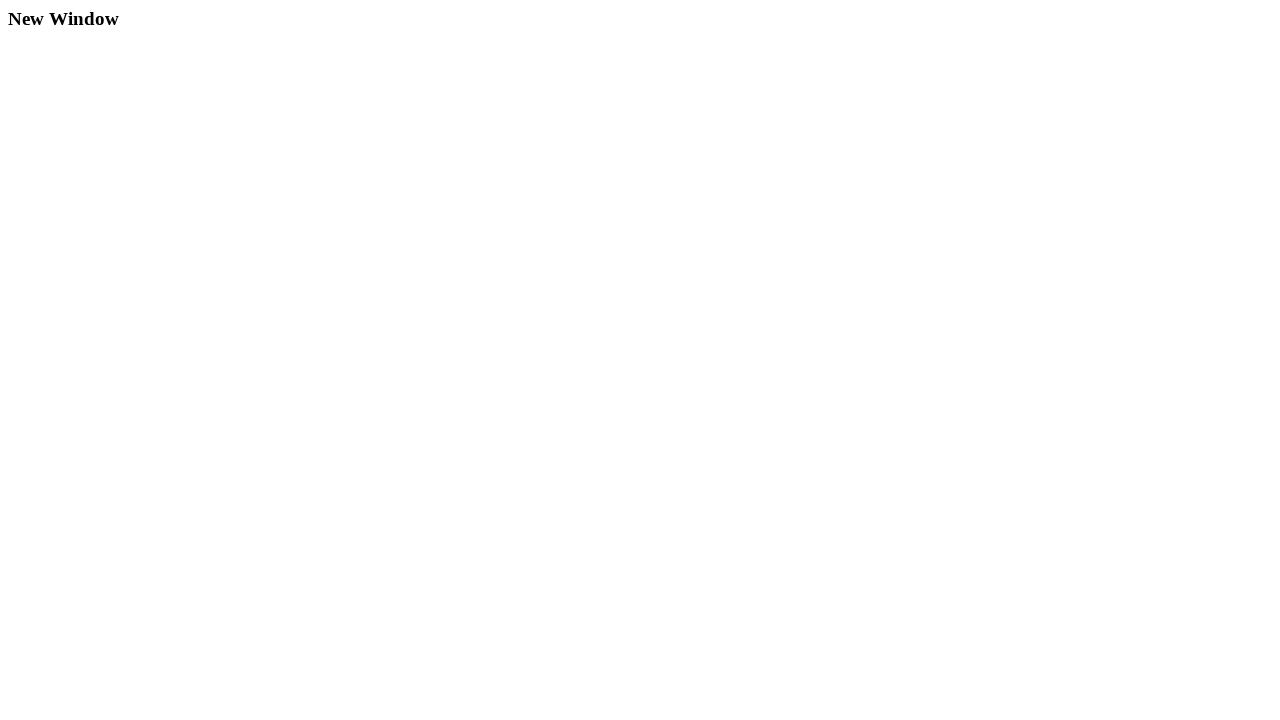

New window finished loading
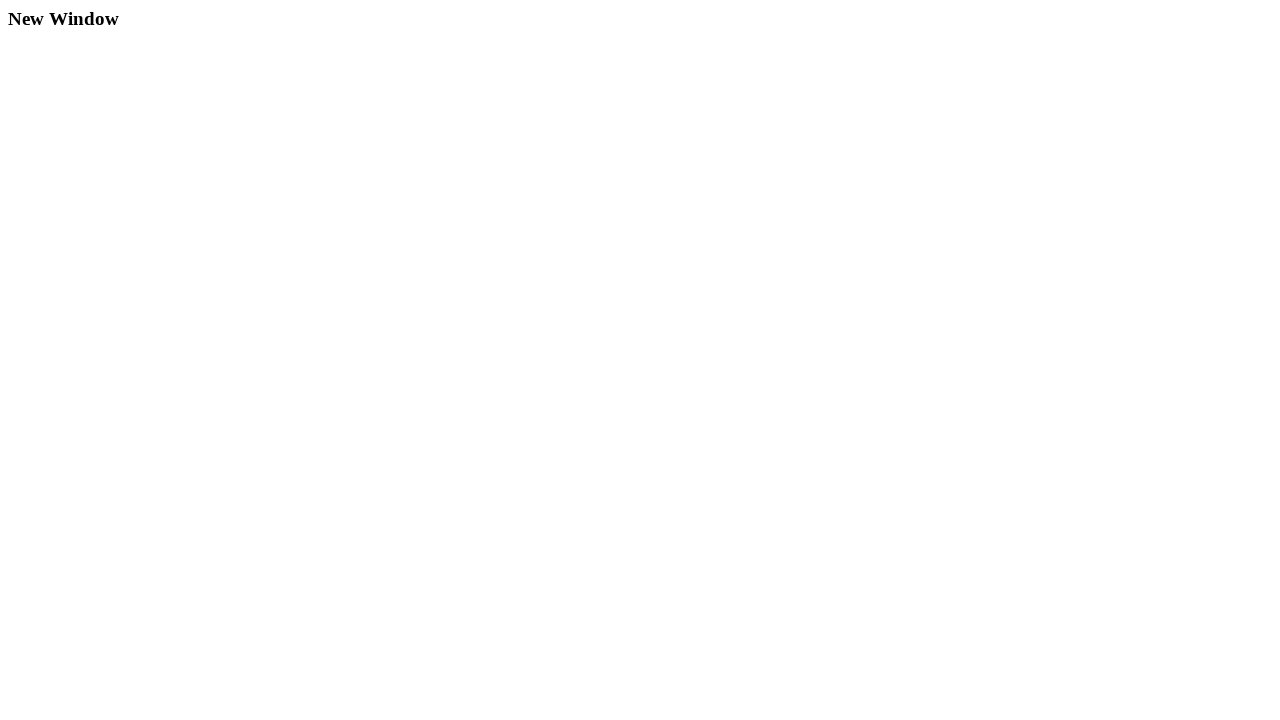

Verified 'New Window' text is present in new window
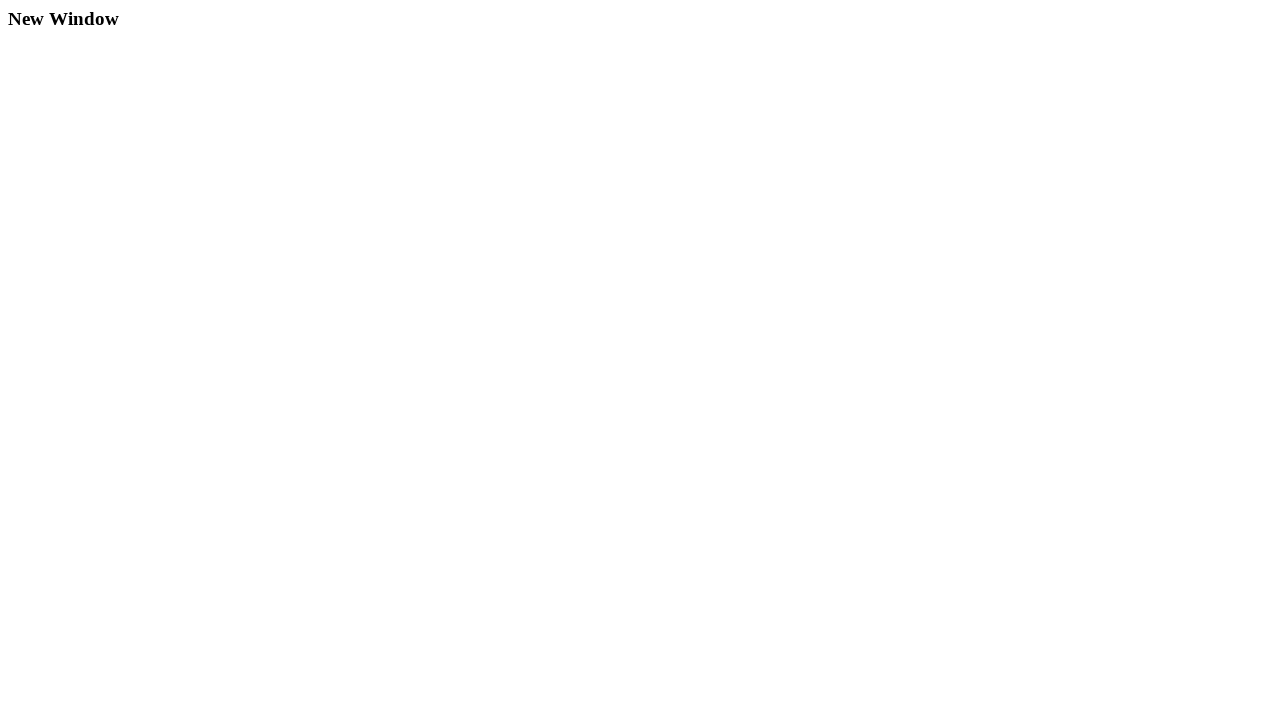

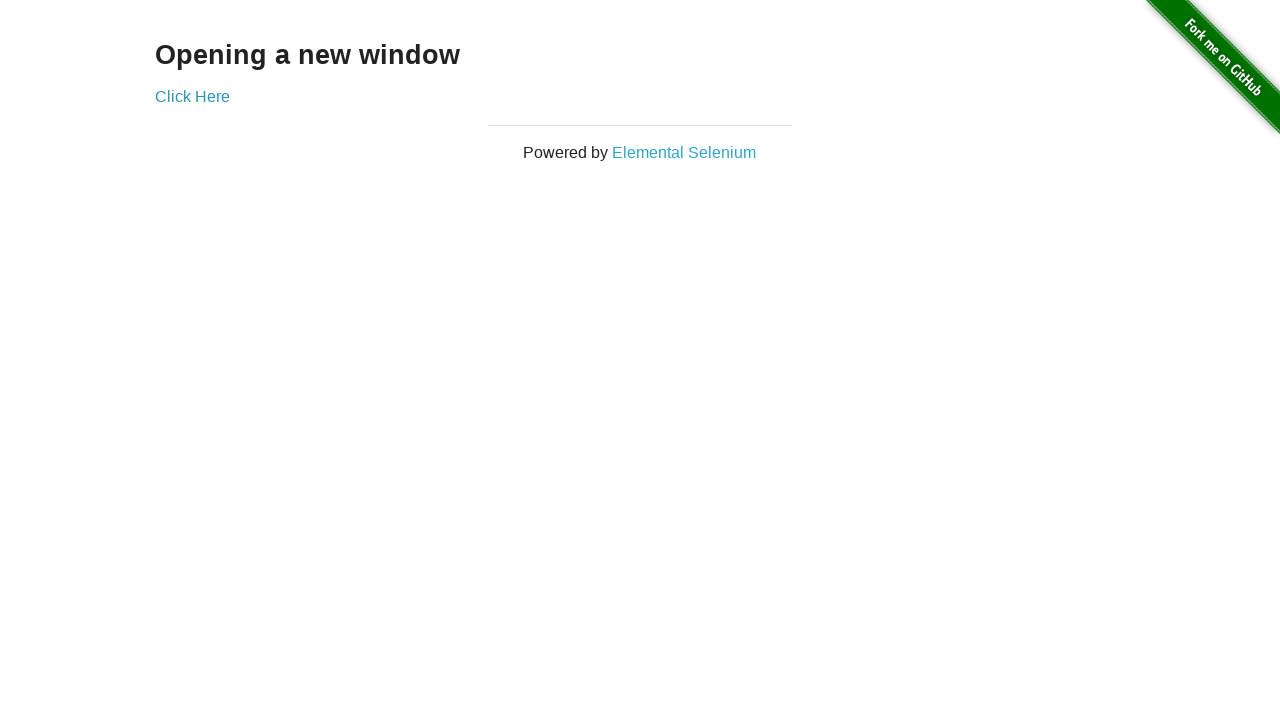